Tests the newsletter subscription functionality on the homepage by entering an email address and clicking the subscribe button

Starting URL: https://automationexercise.com/

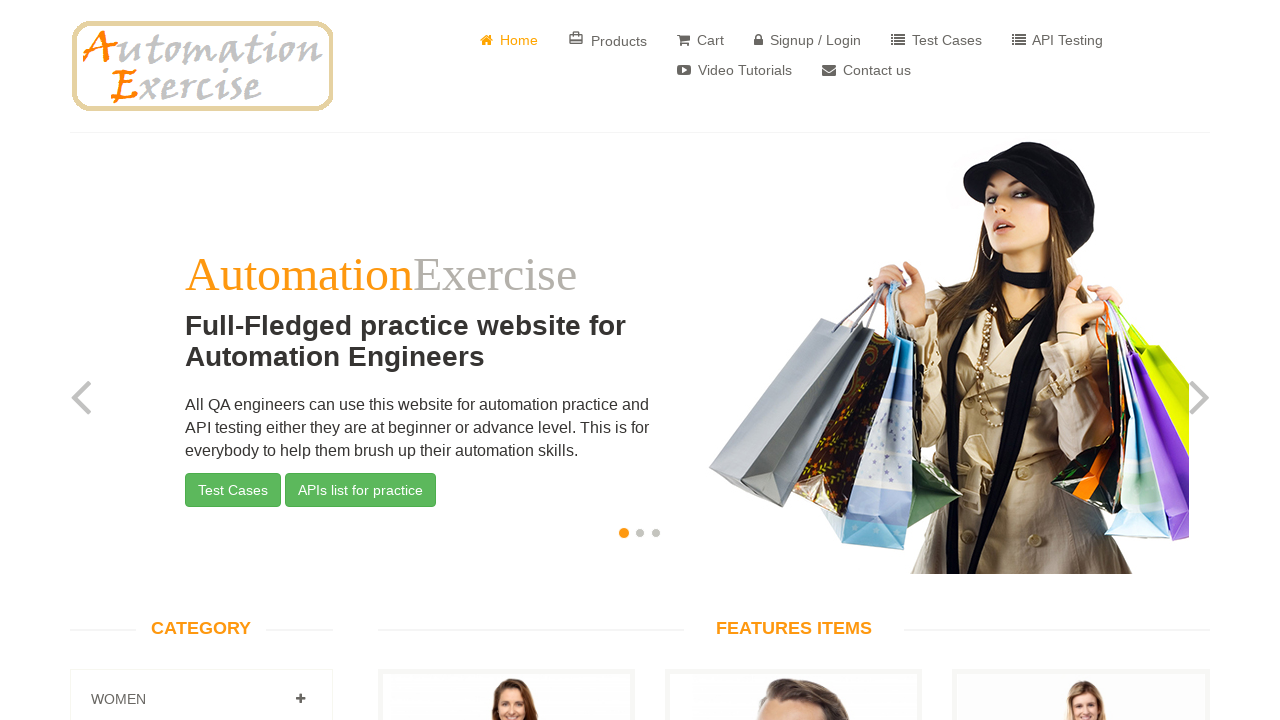

Clicked on the subscription email input field at (274, 519) on #susbscribe_email
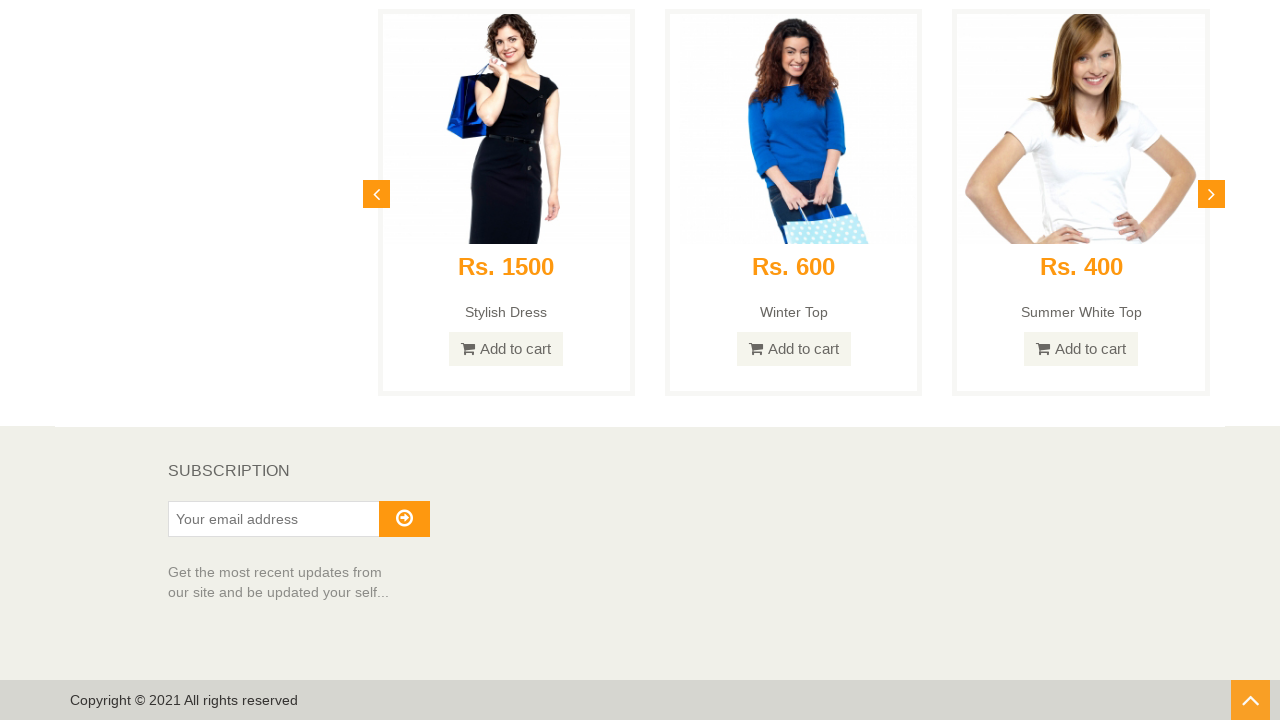

Entered email address 'randomuser742@example.com' in the subscription field on #susbscribe_email
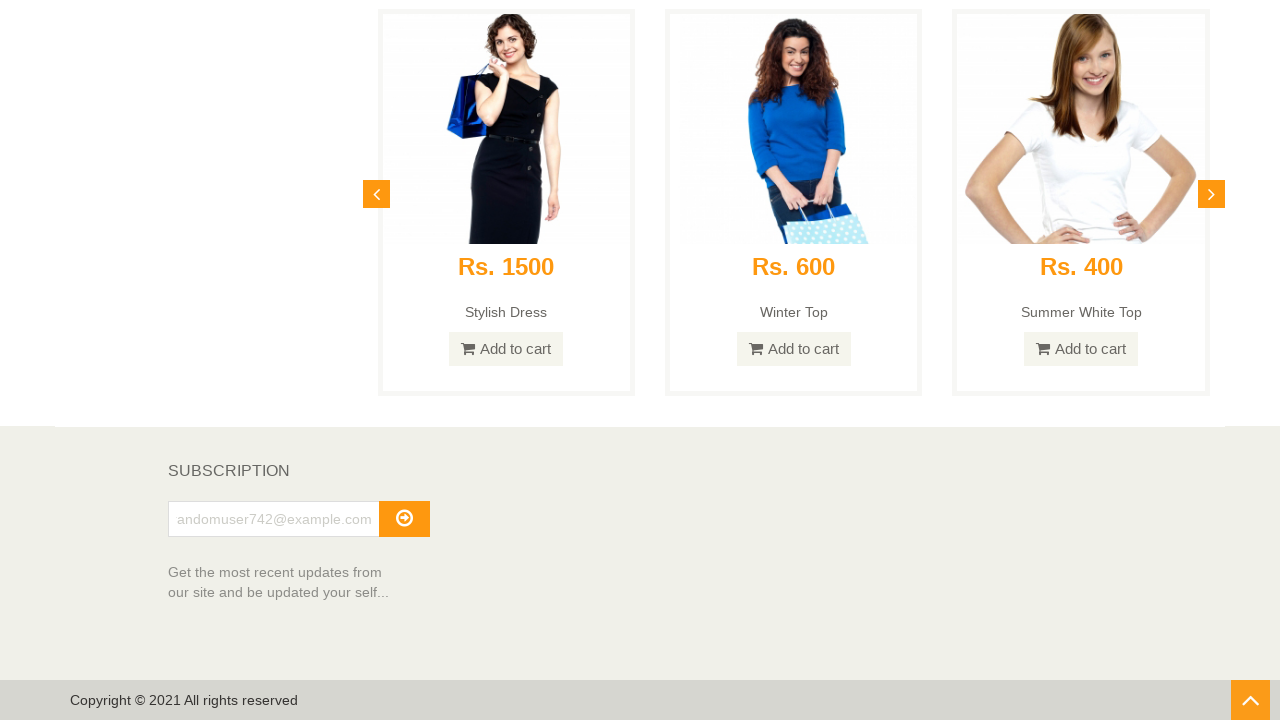

Clicked the subscribe button to submit newsletter subscription at (404, 518) on #subscribe i
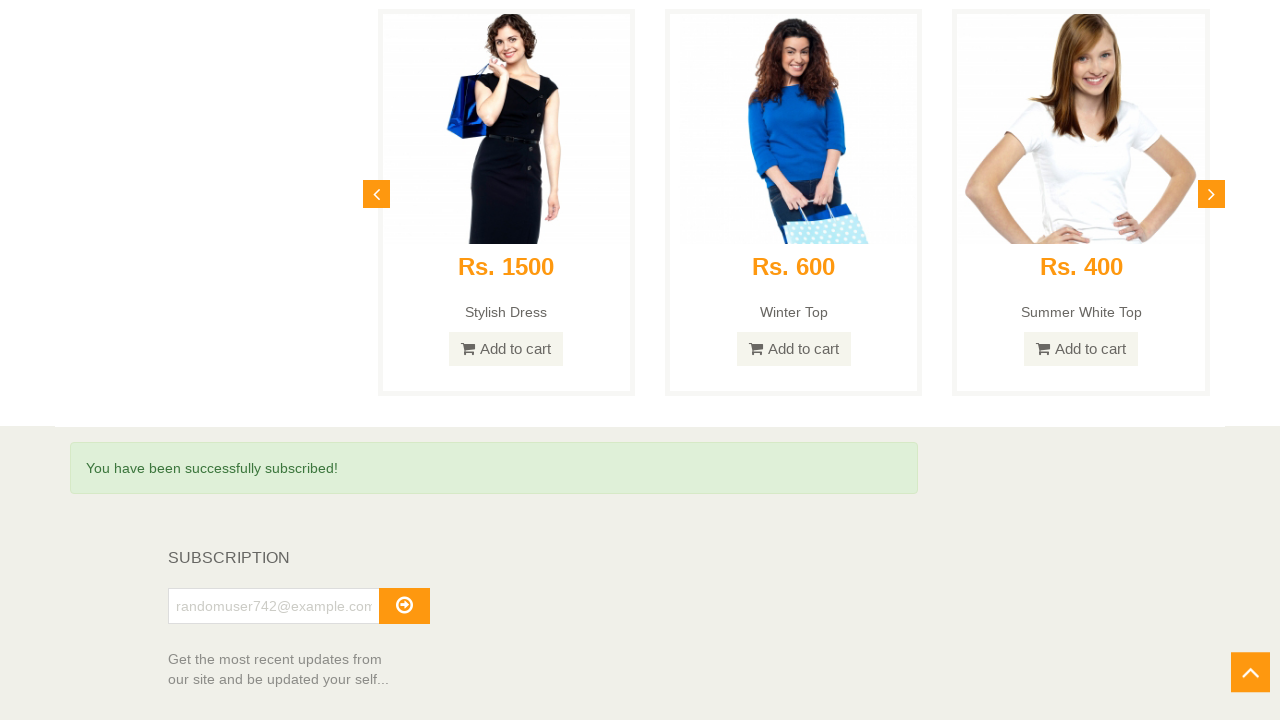

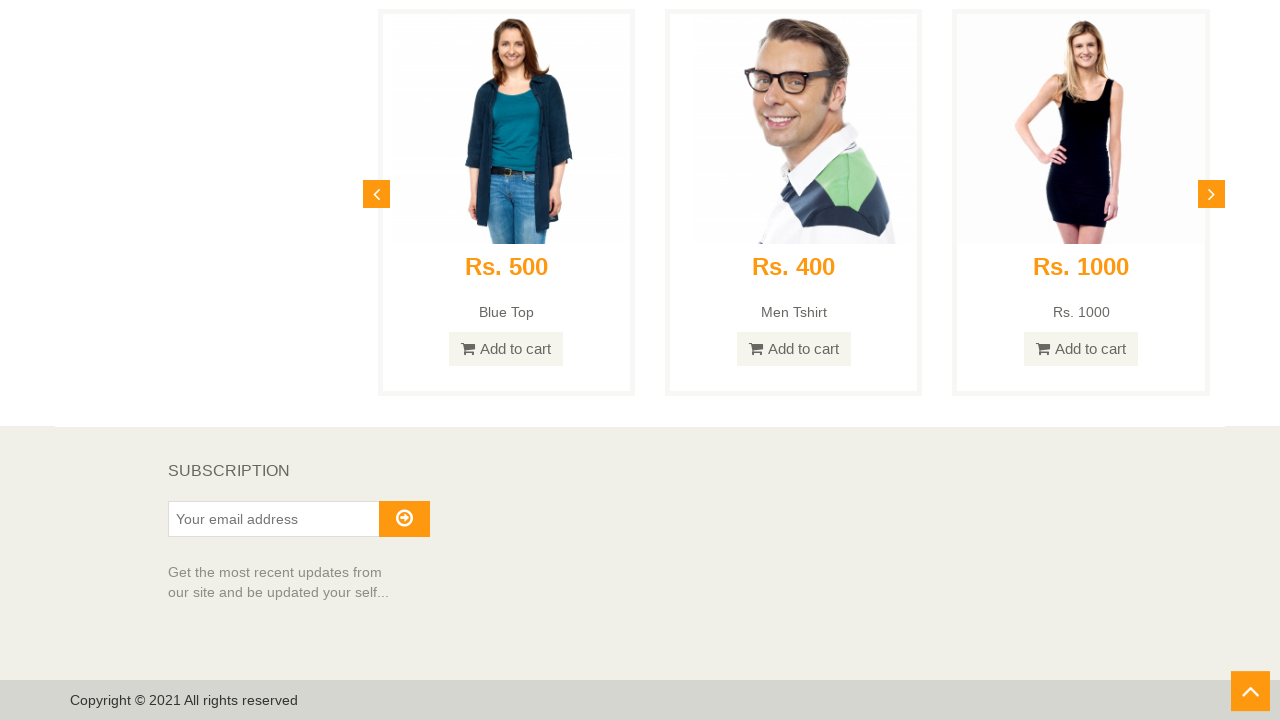